Tests date picker modification on 12306 train booking site by removing readonly attribute and setting custom date

Starting URL: https://www.12306.cn/

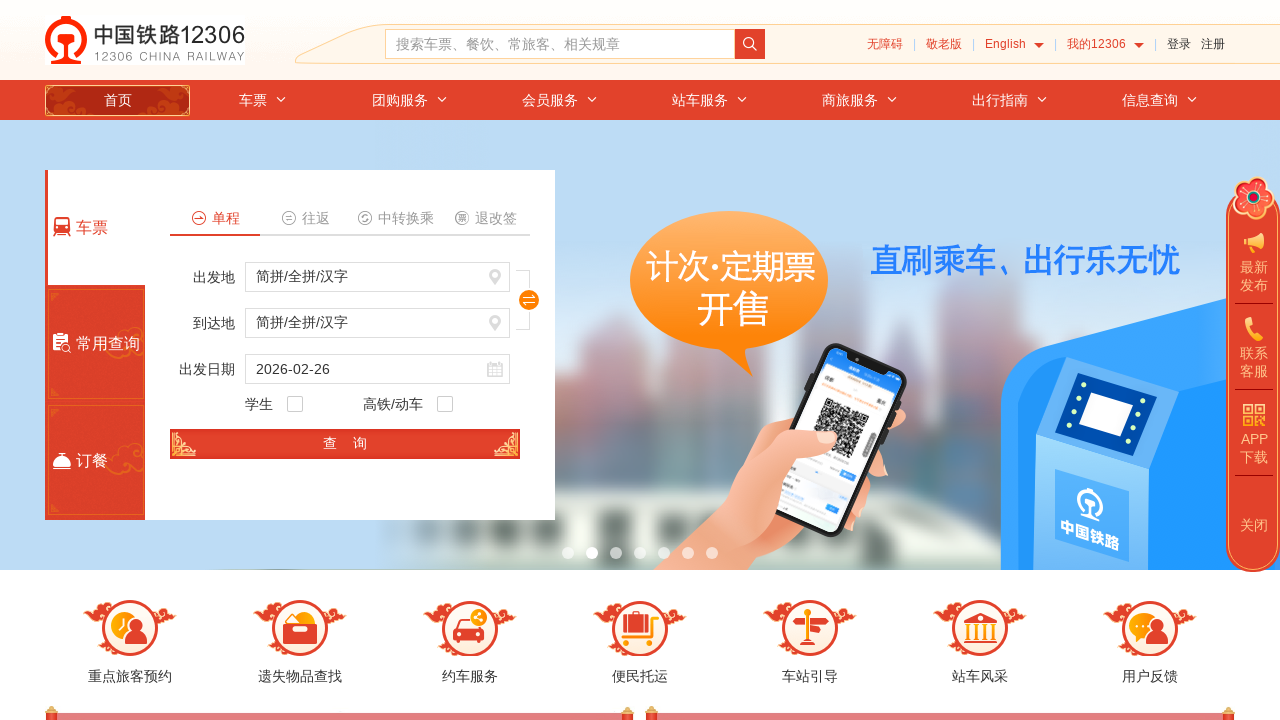

Removed readonly attribute from train date field
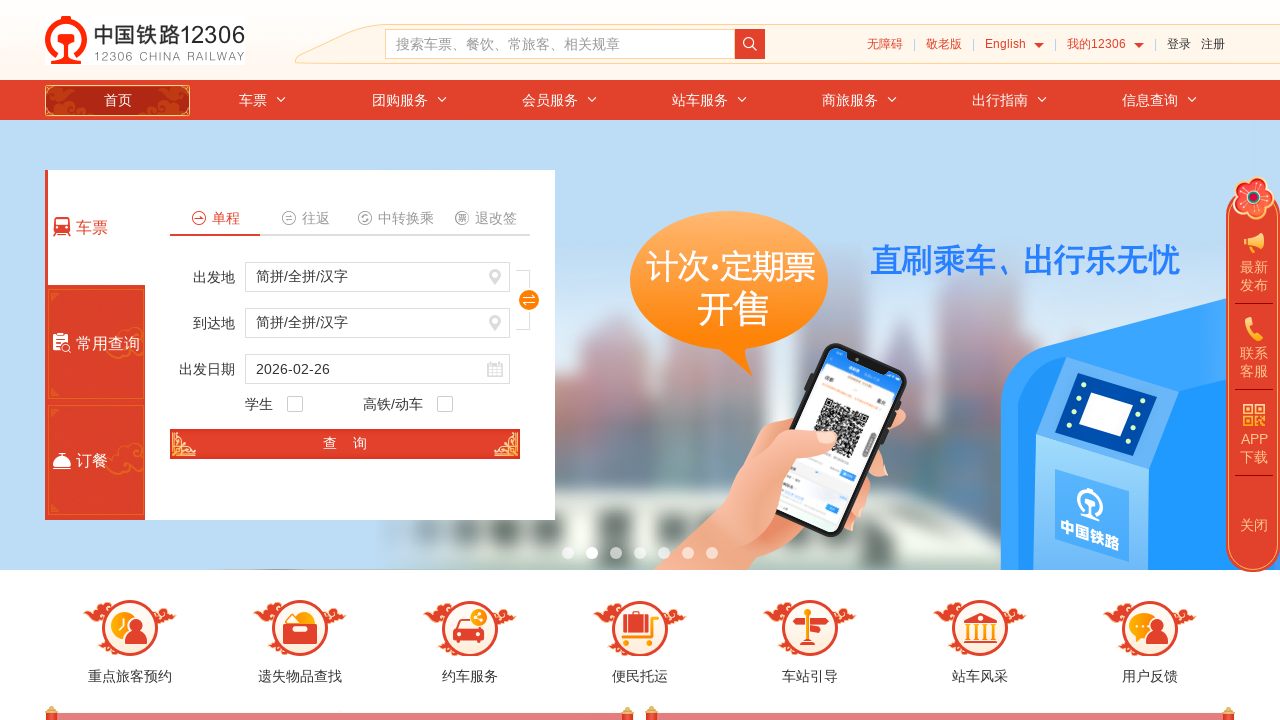

Set train date field to 2018-12-30
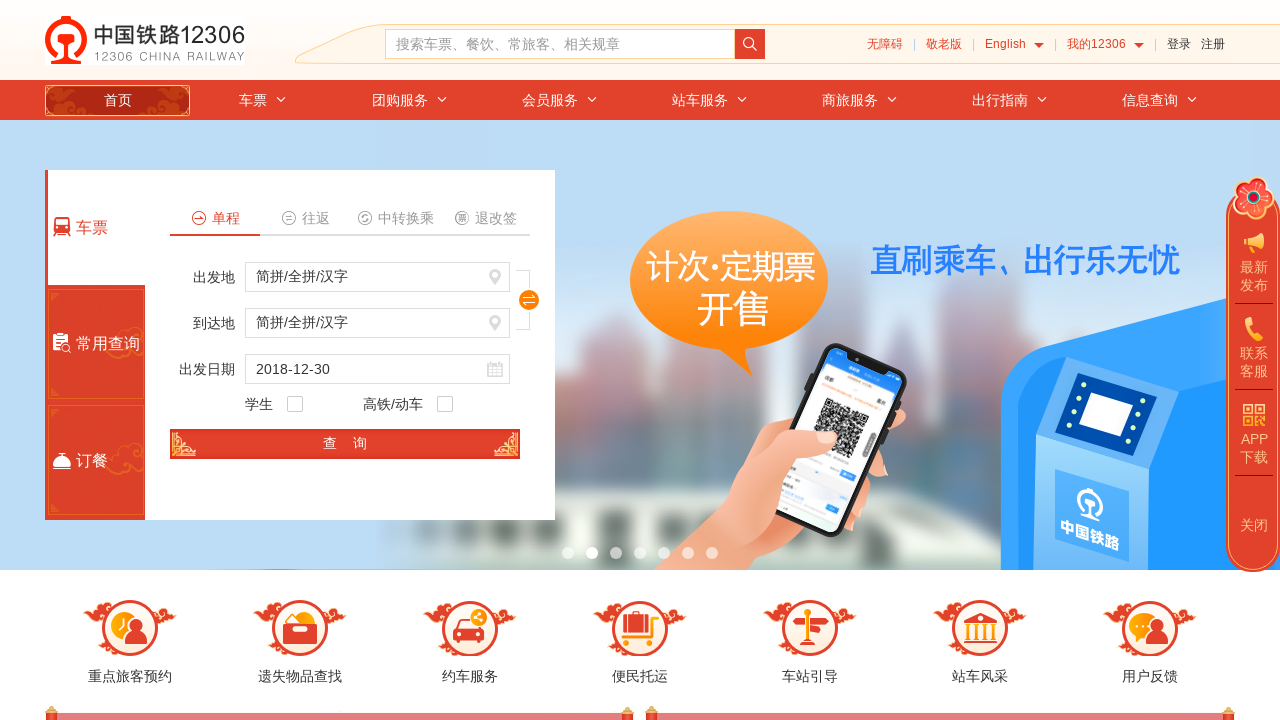

Clicked search button to initiate train search at (345, 444) on #search_one
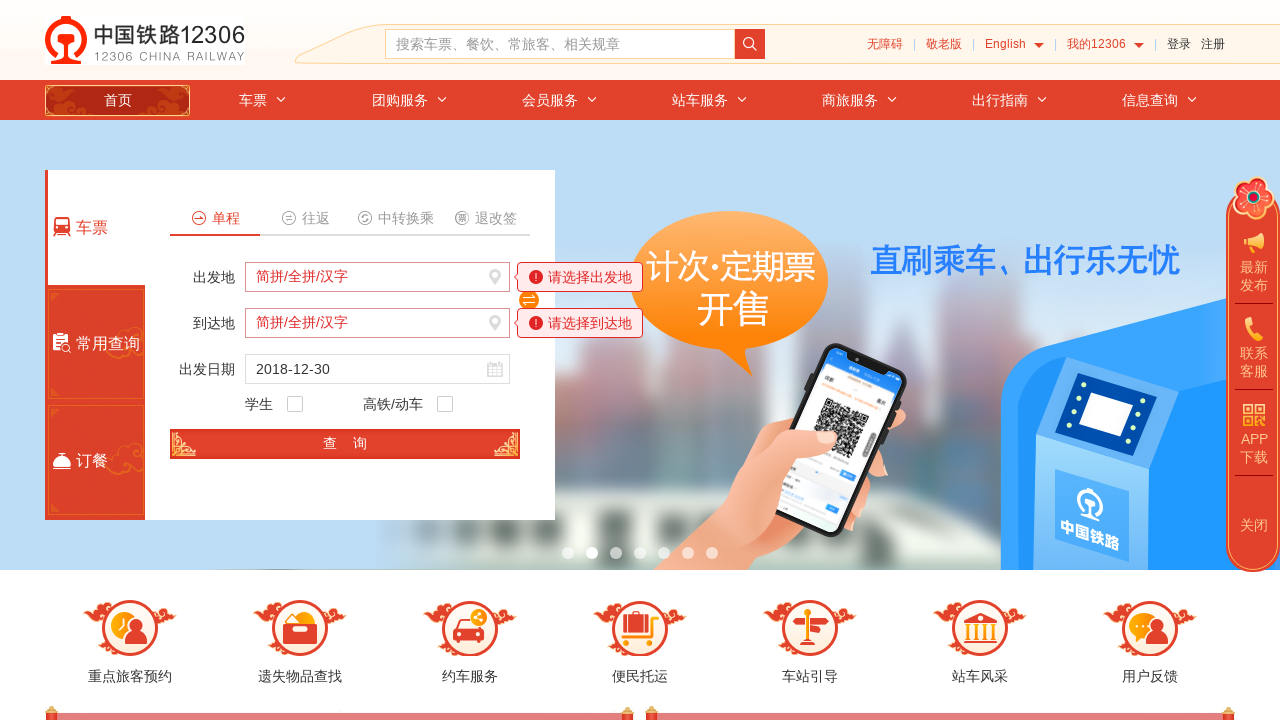

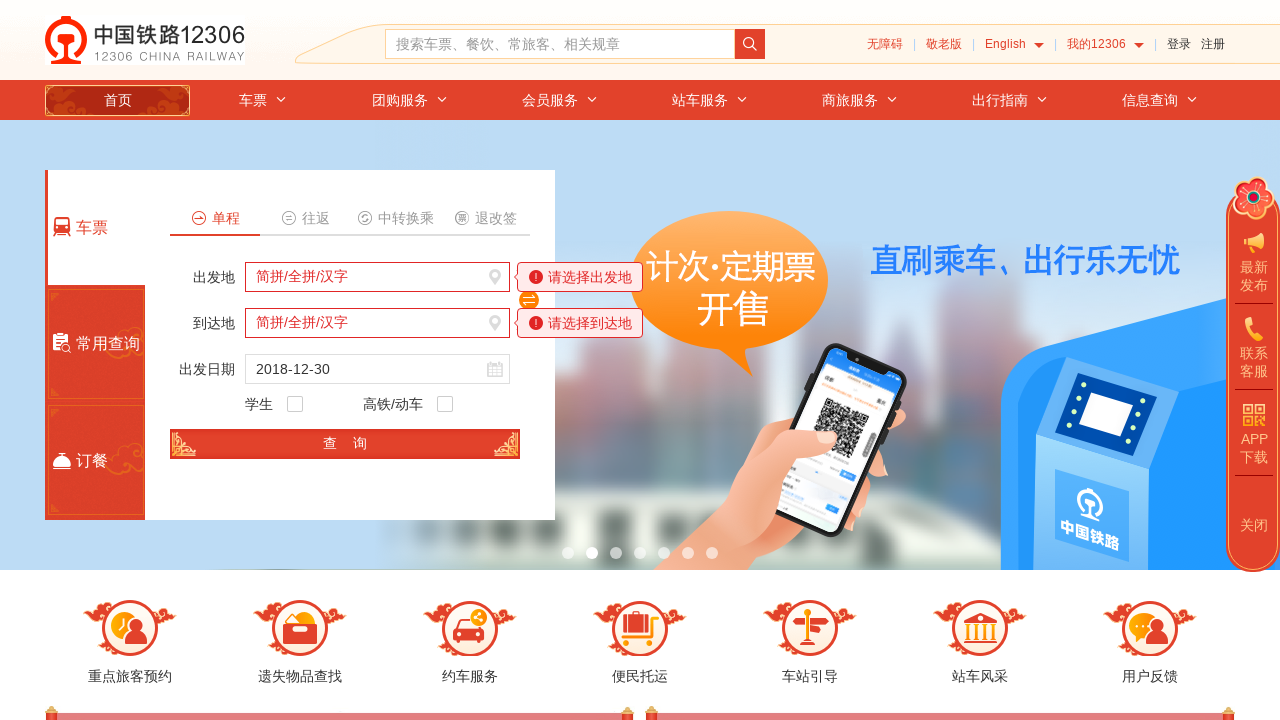